Tests injecting jQuery Growl notifications into a webpage by loading jQuery and jQuery Growl via JavaScript execution, then displaying various notification messages (info, error, notice, warning) on the page.

Starting URL: http://the-internet.herokuapp.com/

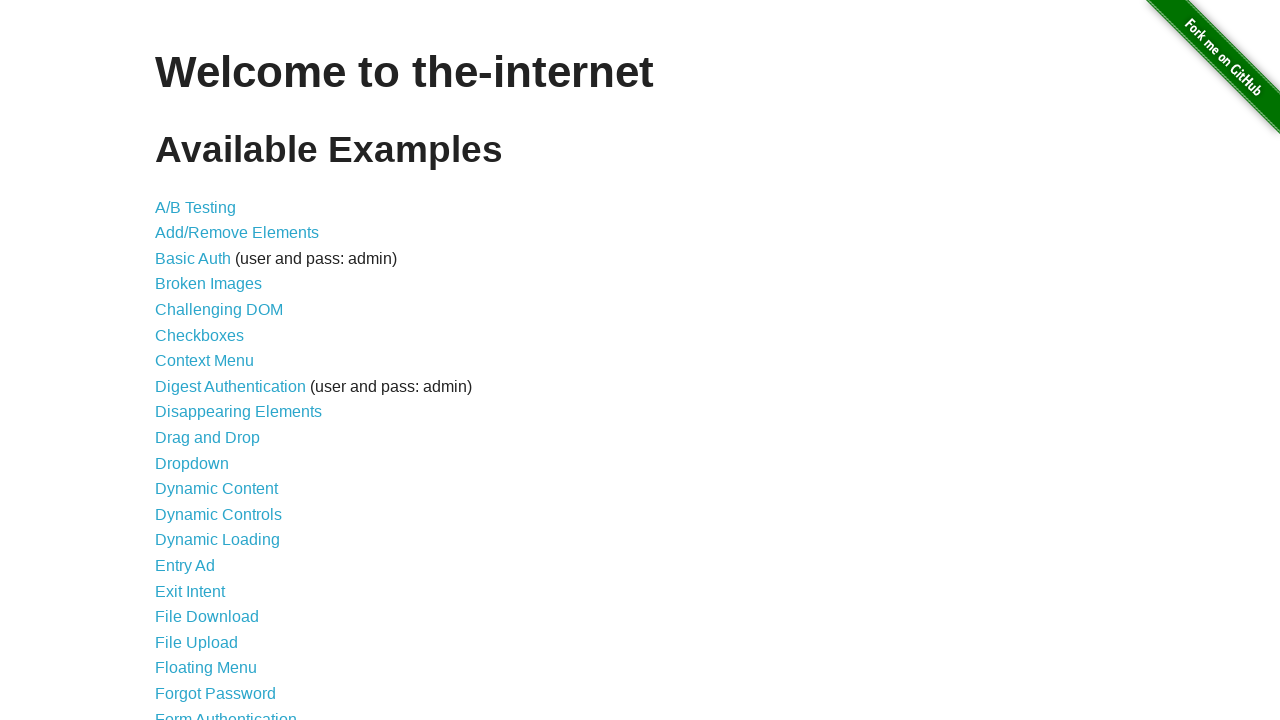

Checked for jQuery on page and injected jQuery library if not present
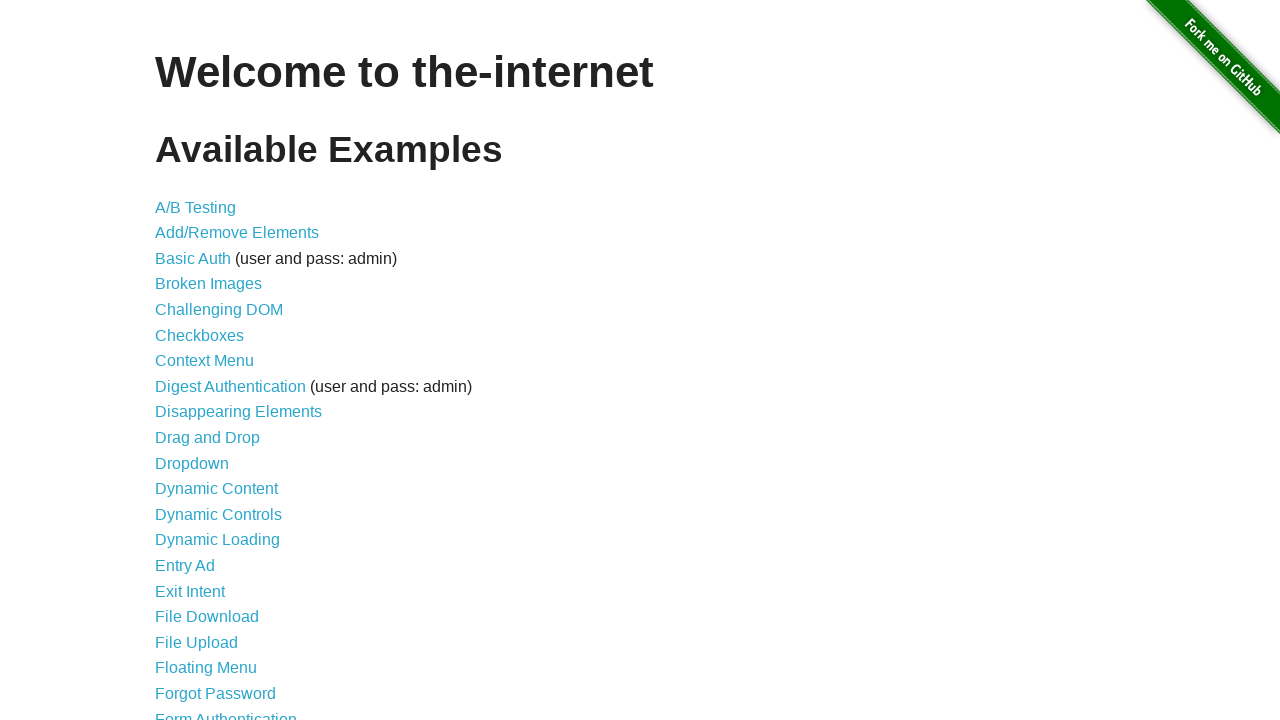

jQuery library loaded successfully
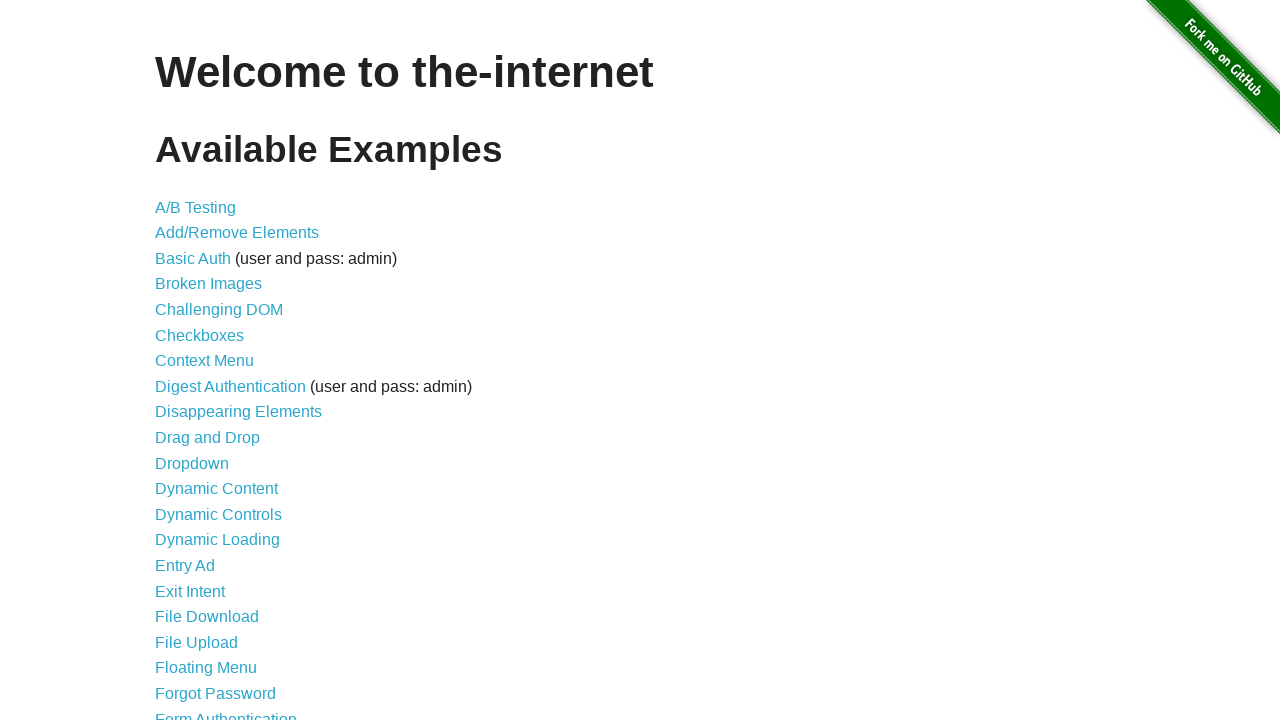

Injected jQuery Growl JavaScript library via jQuery.getScript()
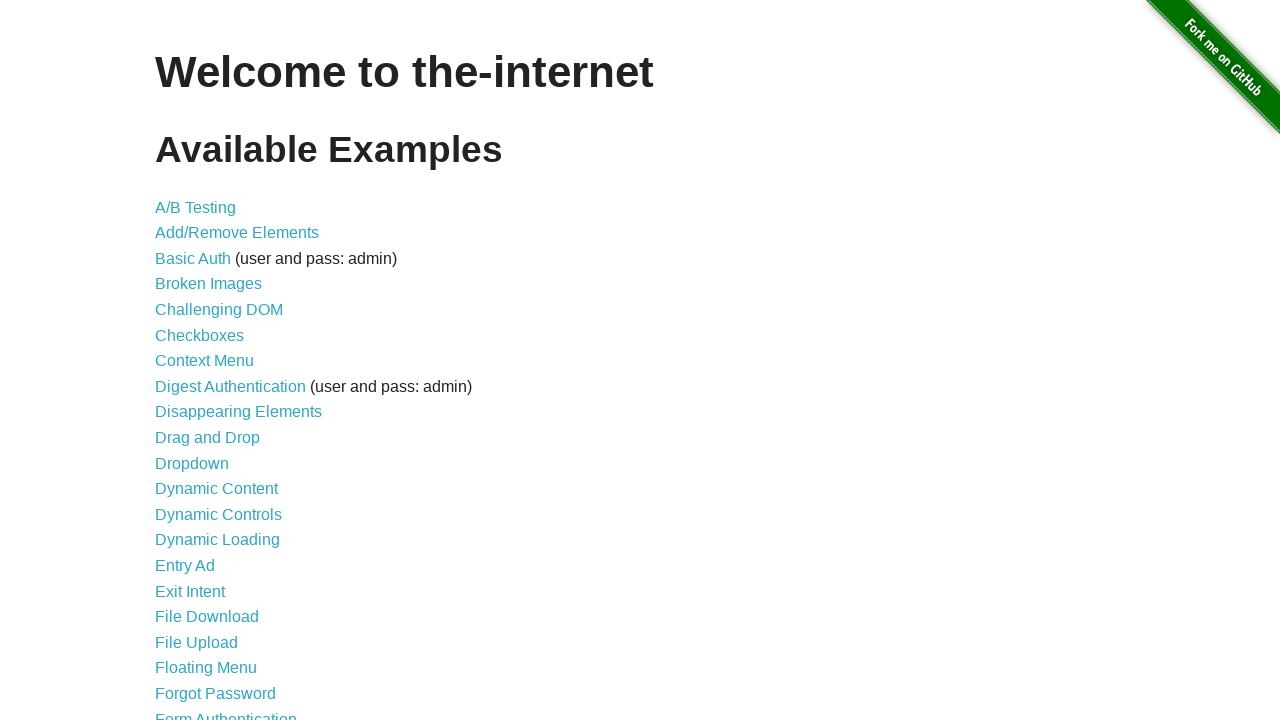

Injected jQuery Growl CSS stylesheet into page head
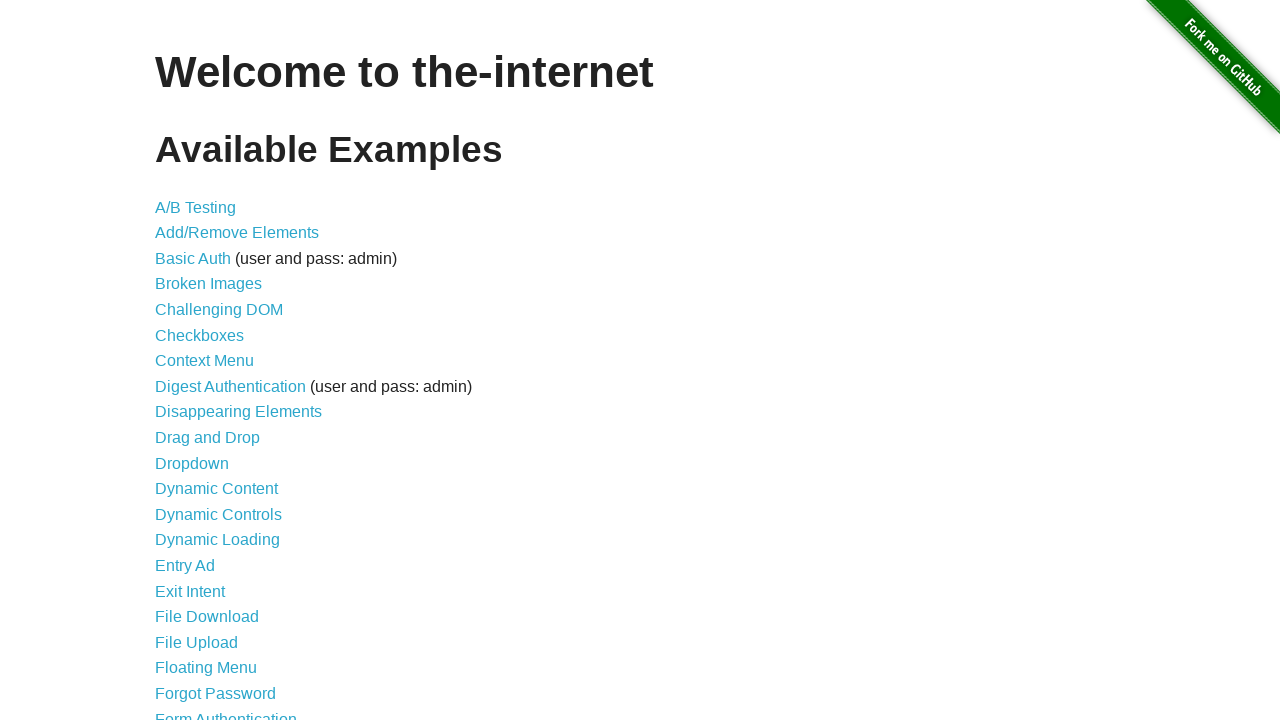

jQuery Growl library loaded and ready to use
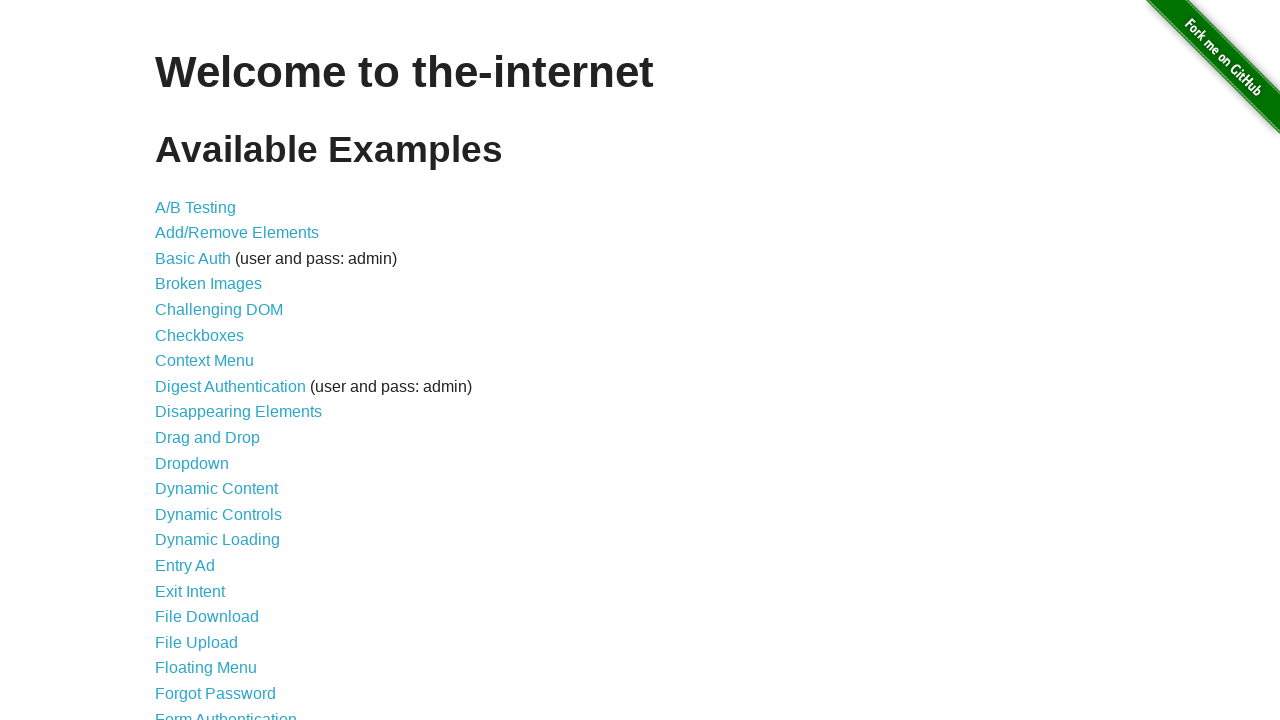

Displayed basic info growl notification with title 'GET' and message '/'
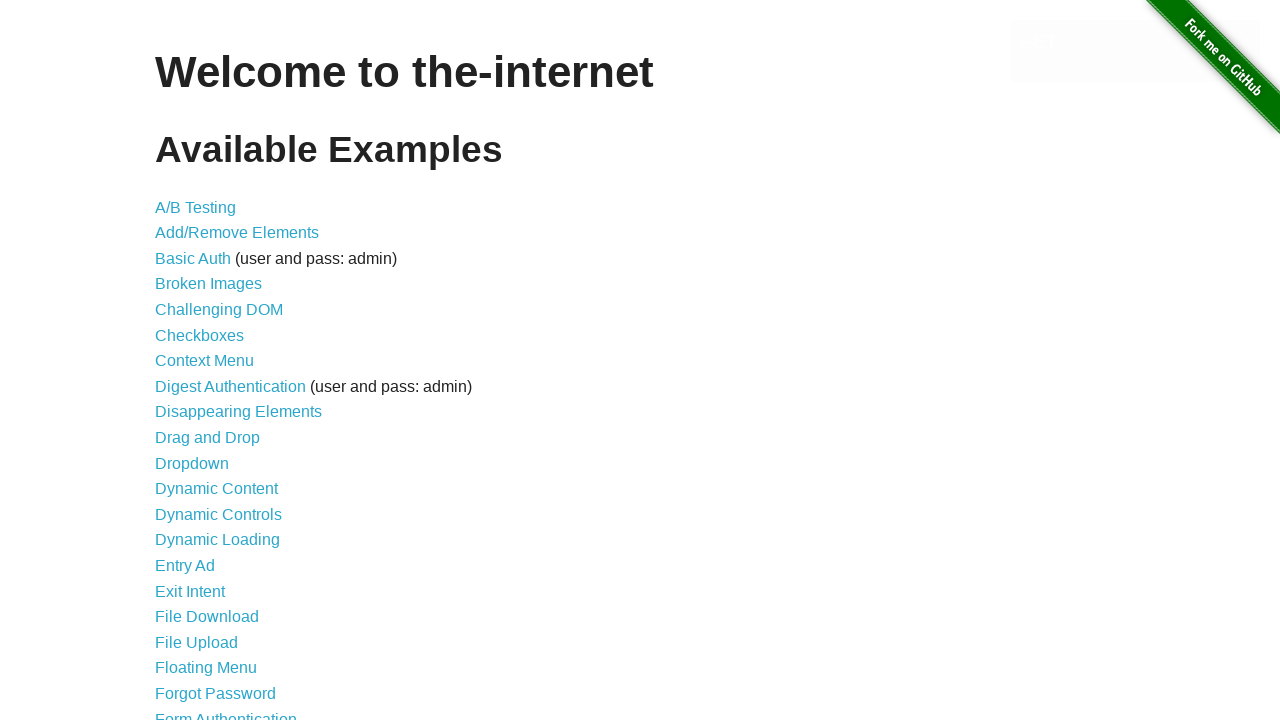

Displayed error growl notification with title 'ERROR'
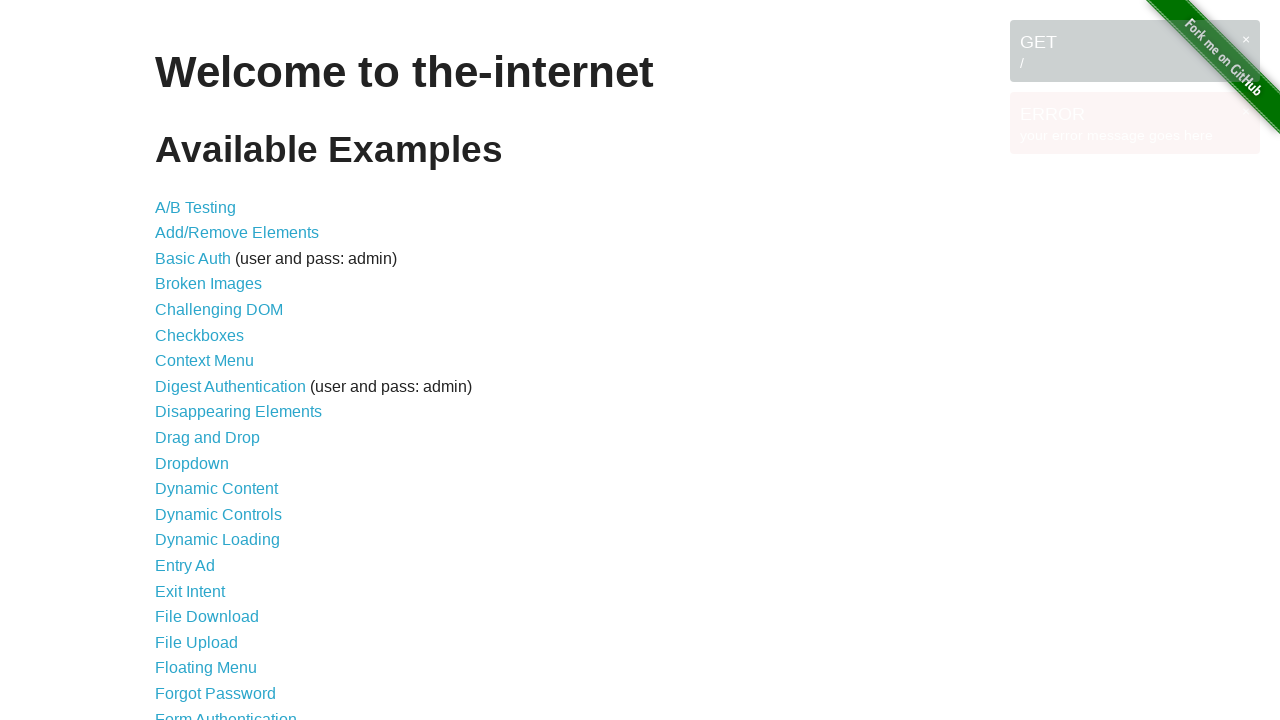

Displayed notice growl notification with title 'Notice'
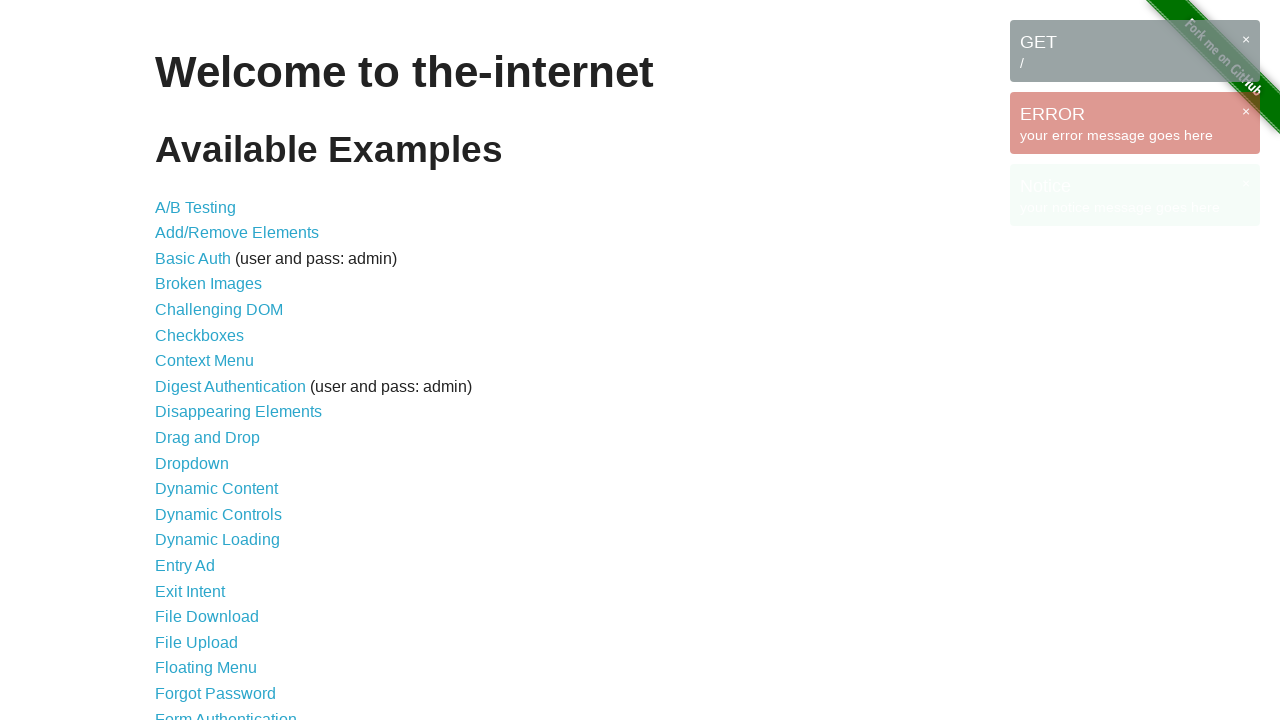

Displayed warning growl notification with title 'Warning!'
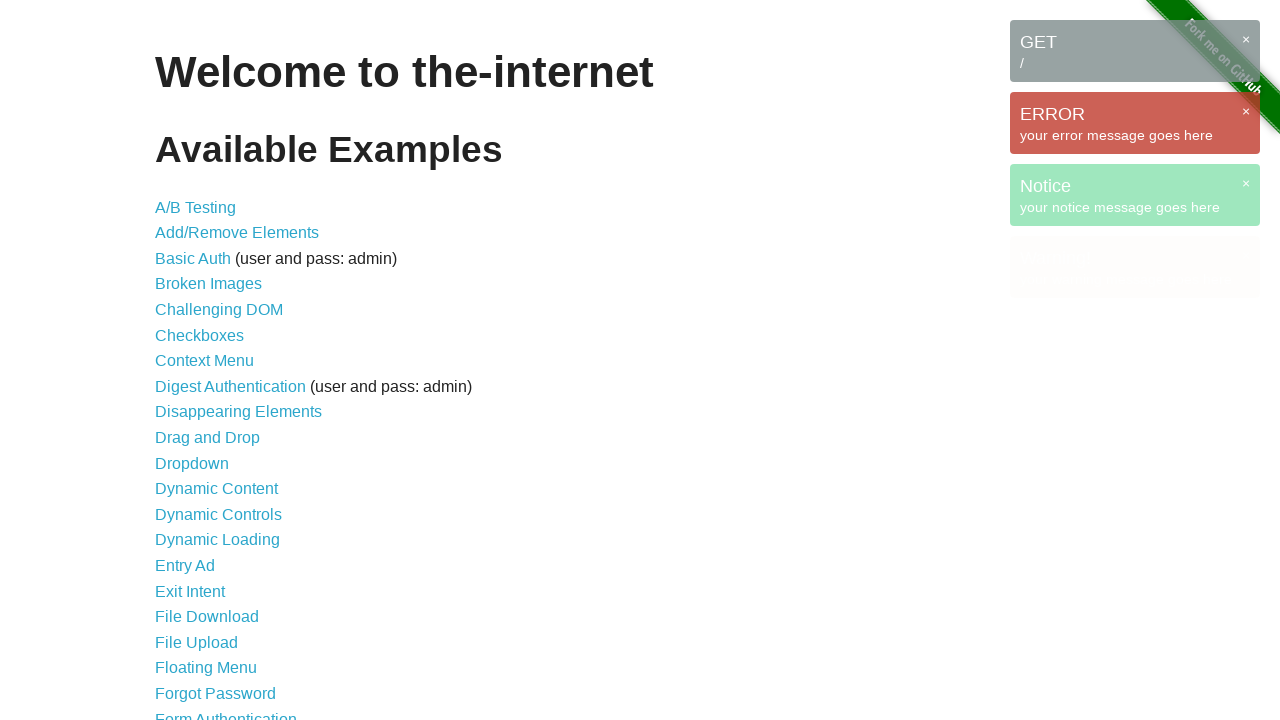

Growl messages loaded and visible on the page
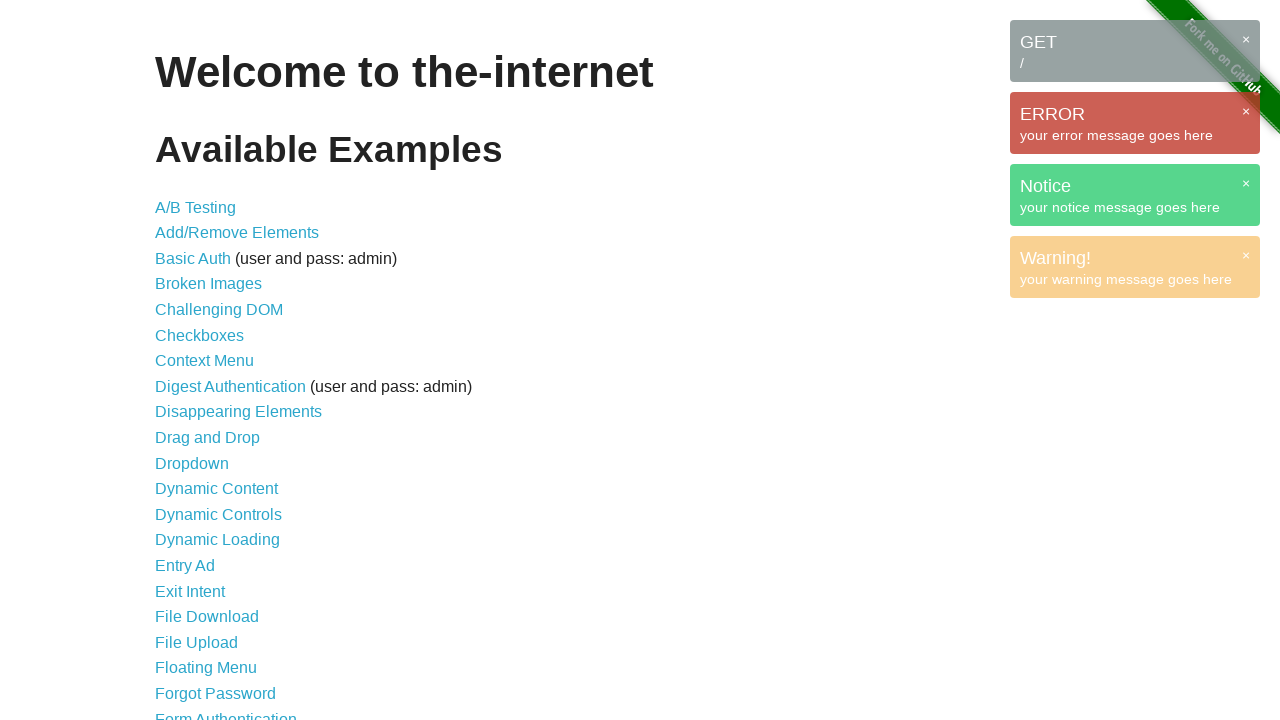

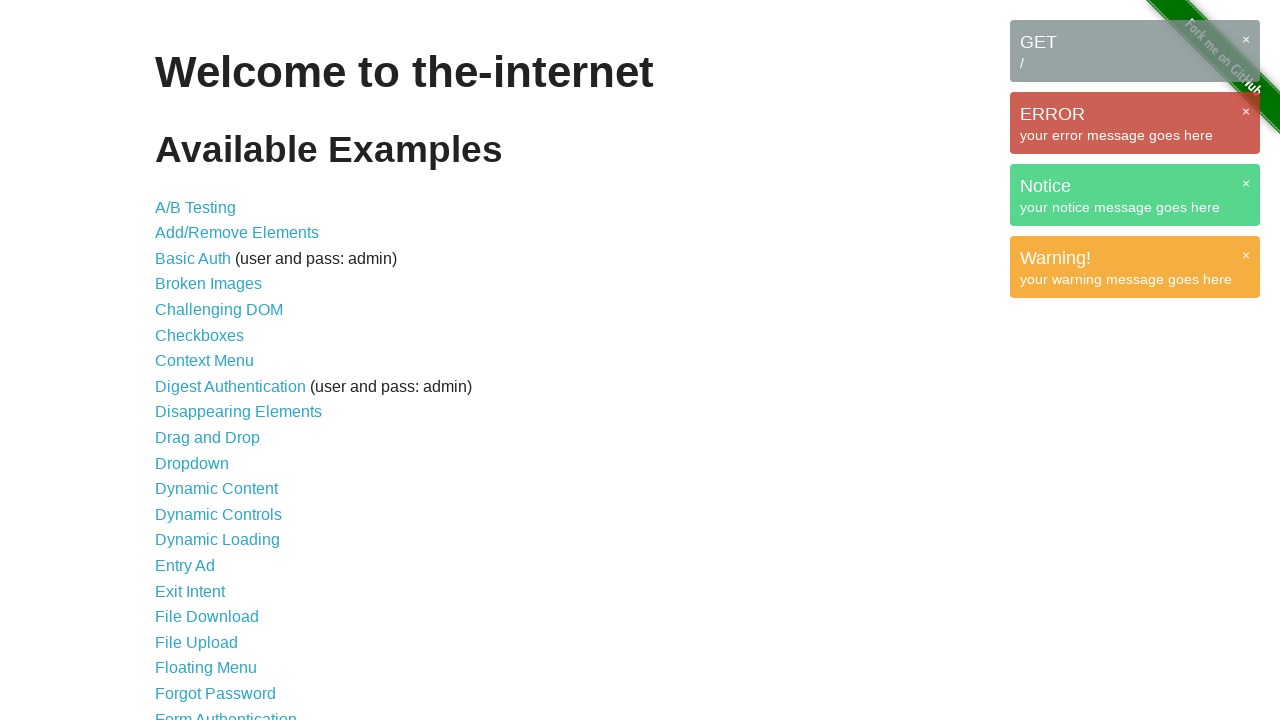